Tests the disappearing elements page by refreshing until all 5 menu options appear, verifying dynamic element loading behavior

Starting URL: https://the-internet.herokuapp.com/

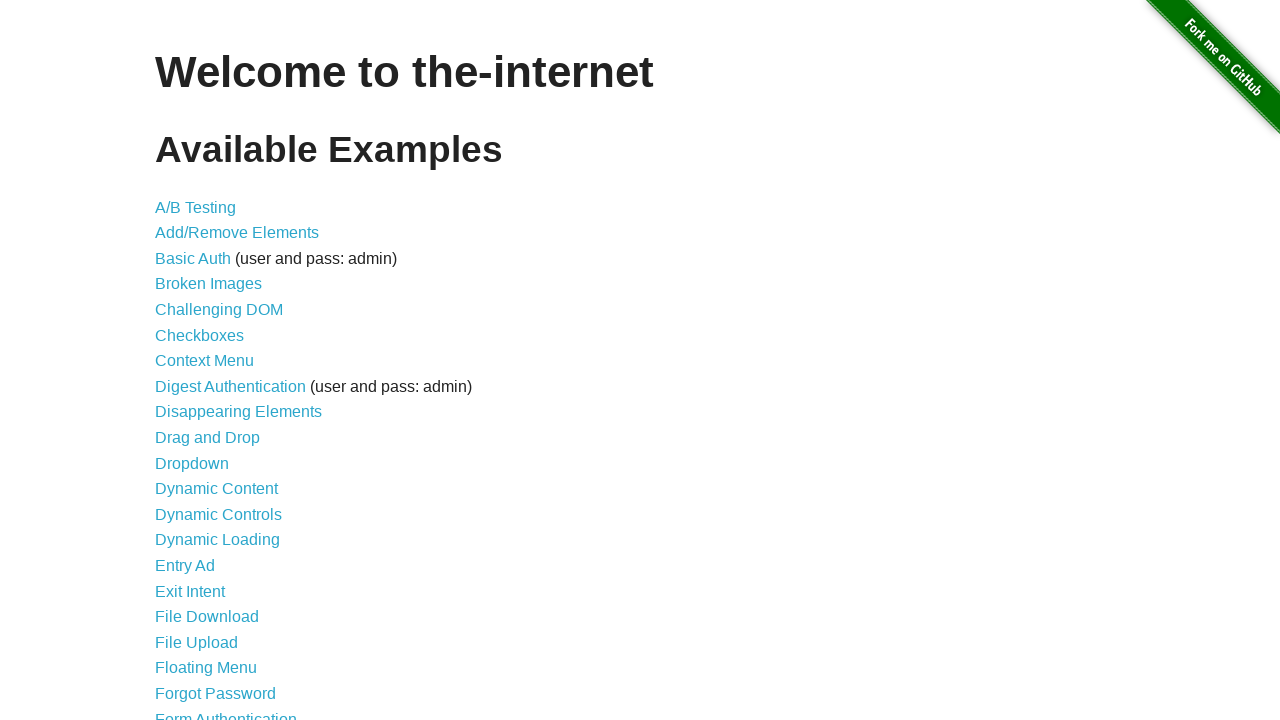

Clicked on Disappearing Elements link at (238, 412) on text=Disappearing Elements
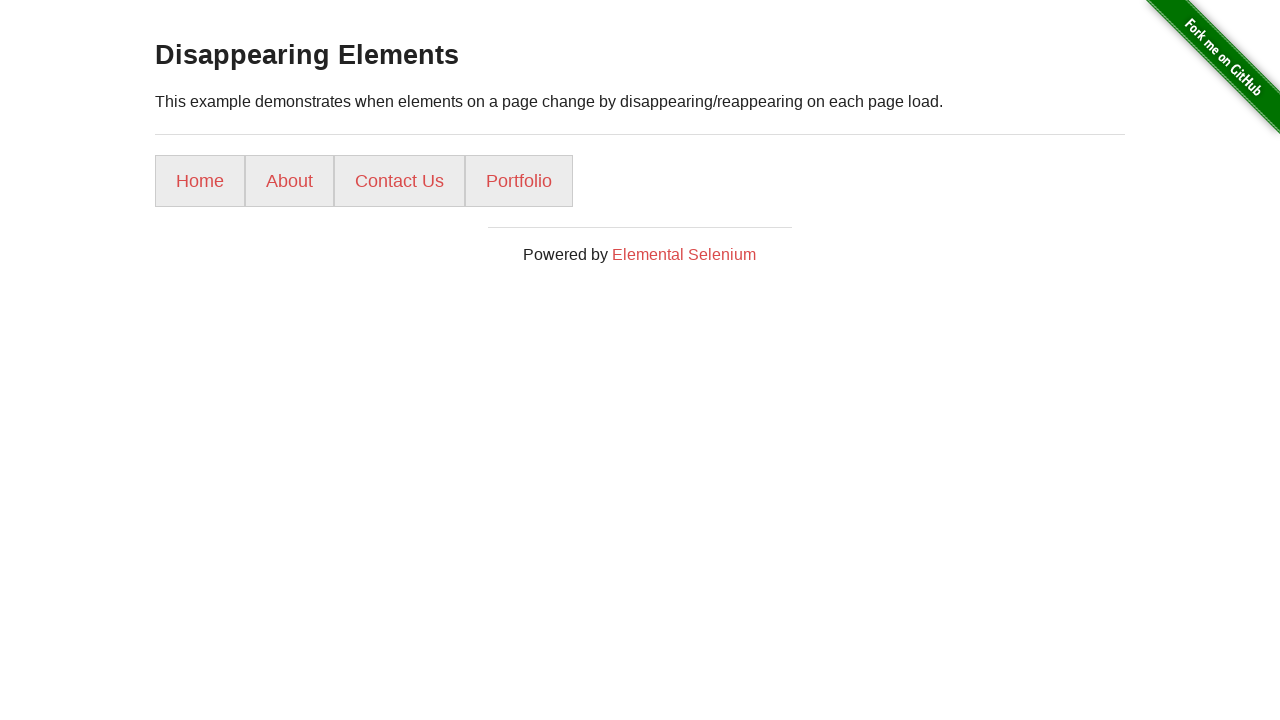

Waited for menu list to load
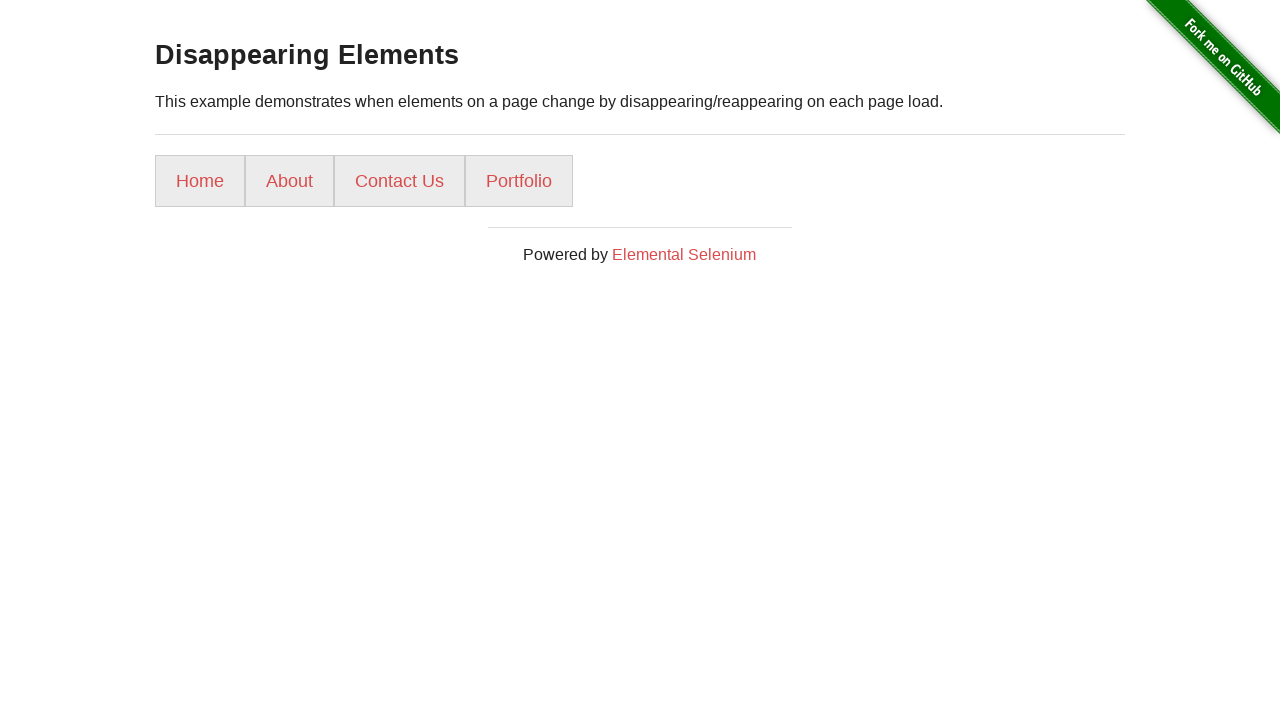

Reloaded page (attempt 1) - found 4/5 menu options so far
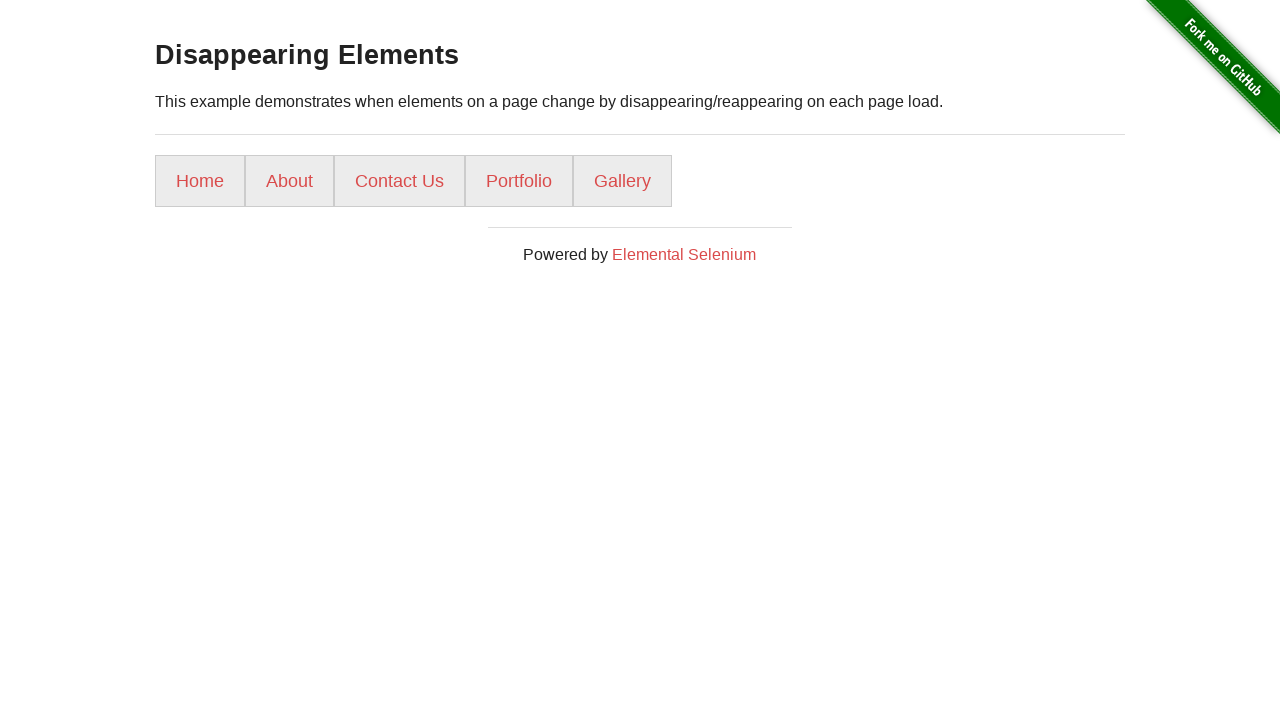

Waited for menu list to reload
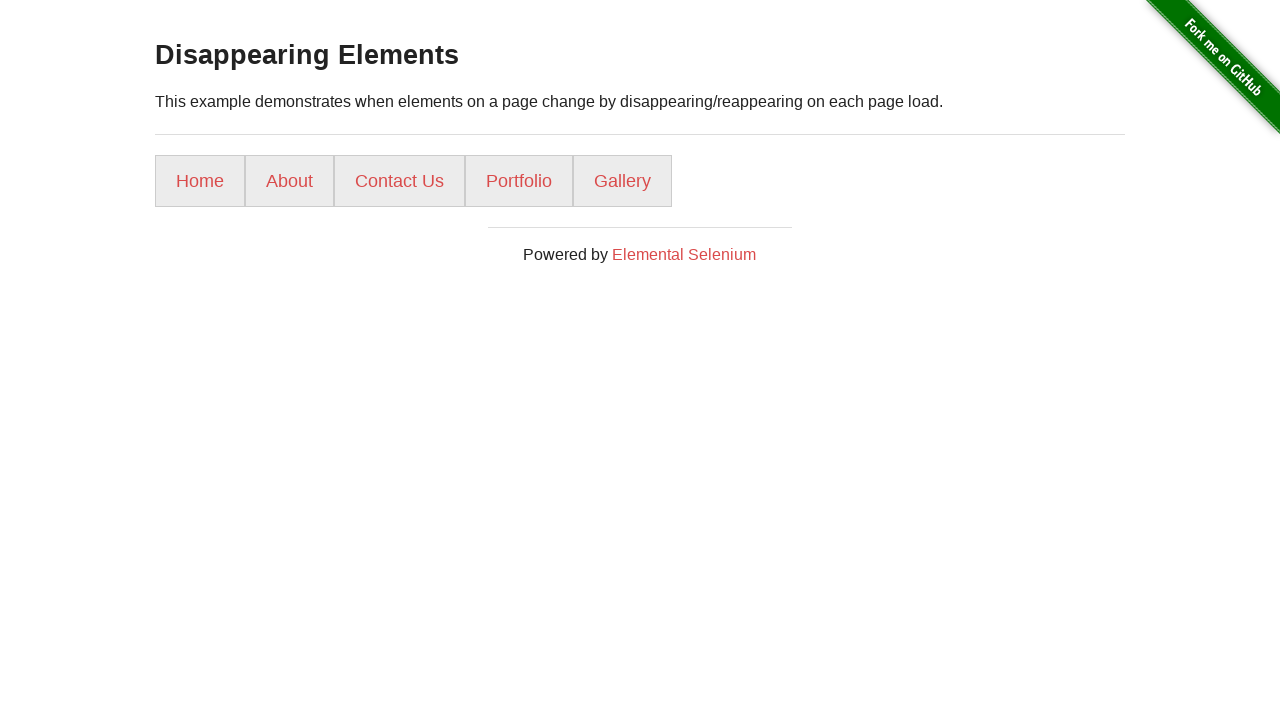

Successfully found all 5 menu options after 2 total attempts
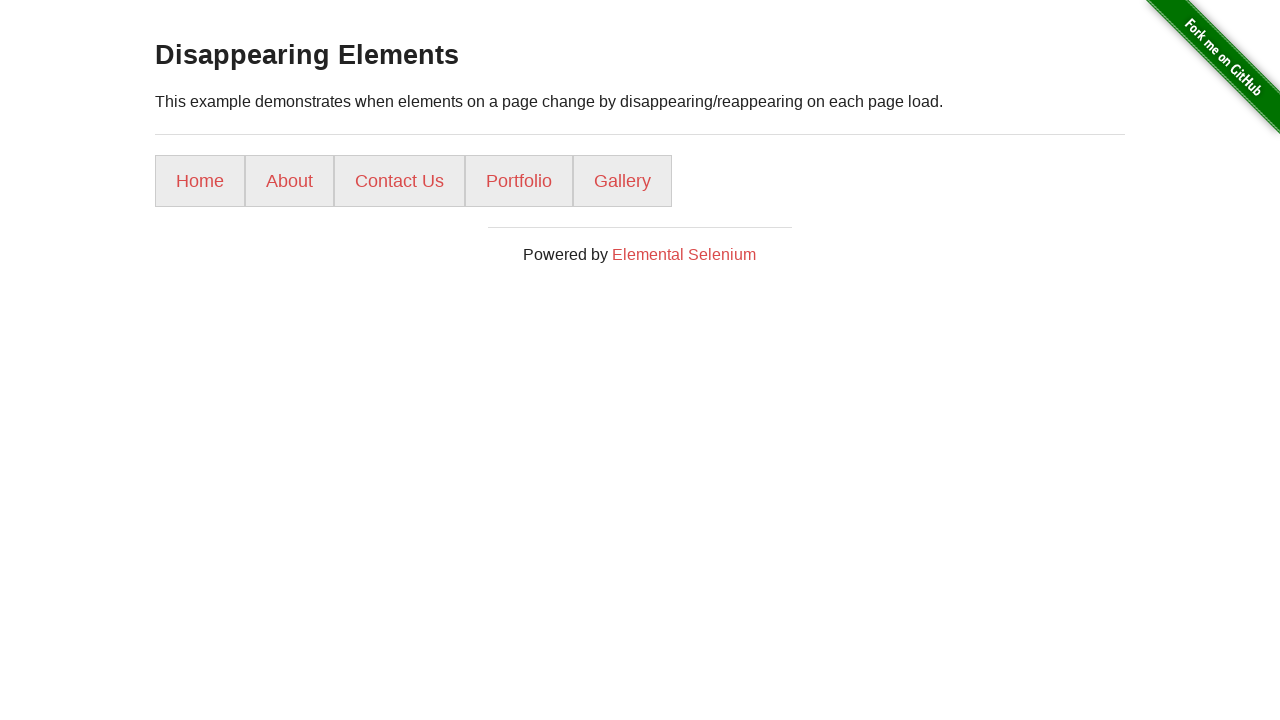

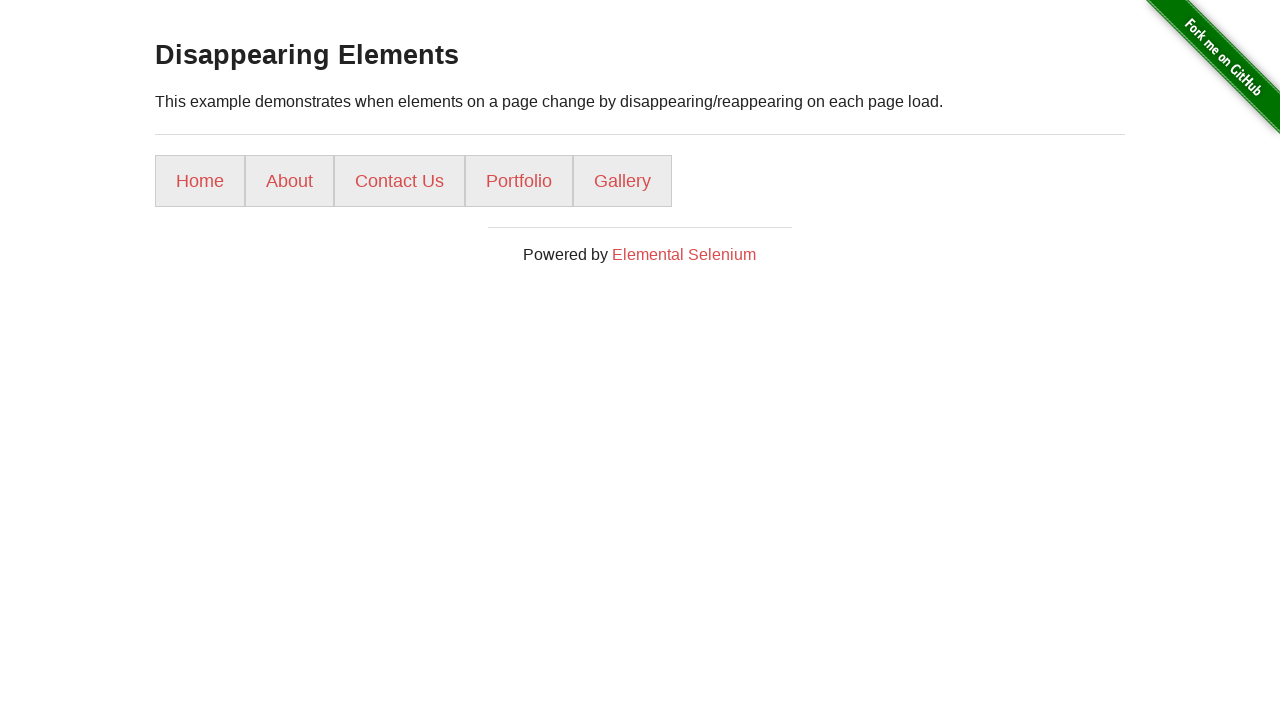